Tests form submission by filling various input fields and verifying that empty zip-code field shows error styling while filled fields show success styling

Starting URL: https://bonigarcia.dev/selenium-webdriver-java/data-types.html

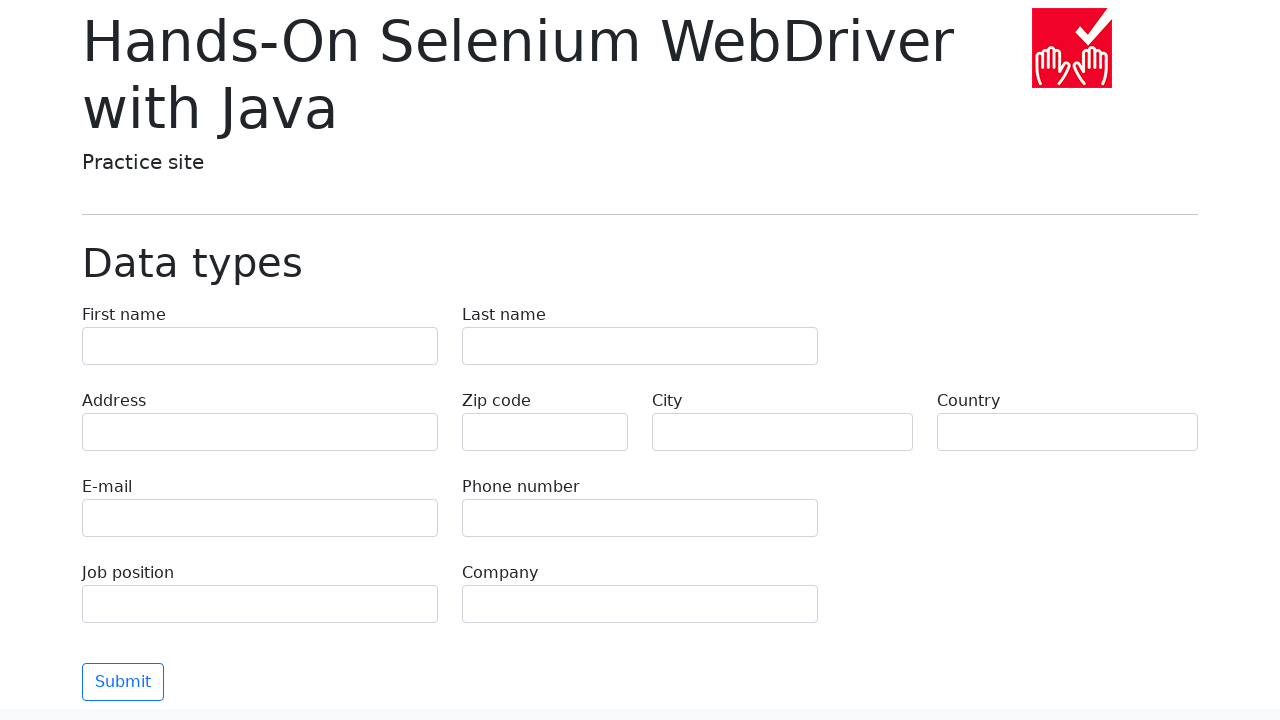

Filled first name field with 'Иван' on input[name='first-name']
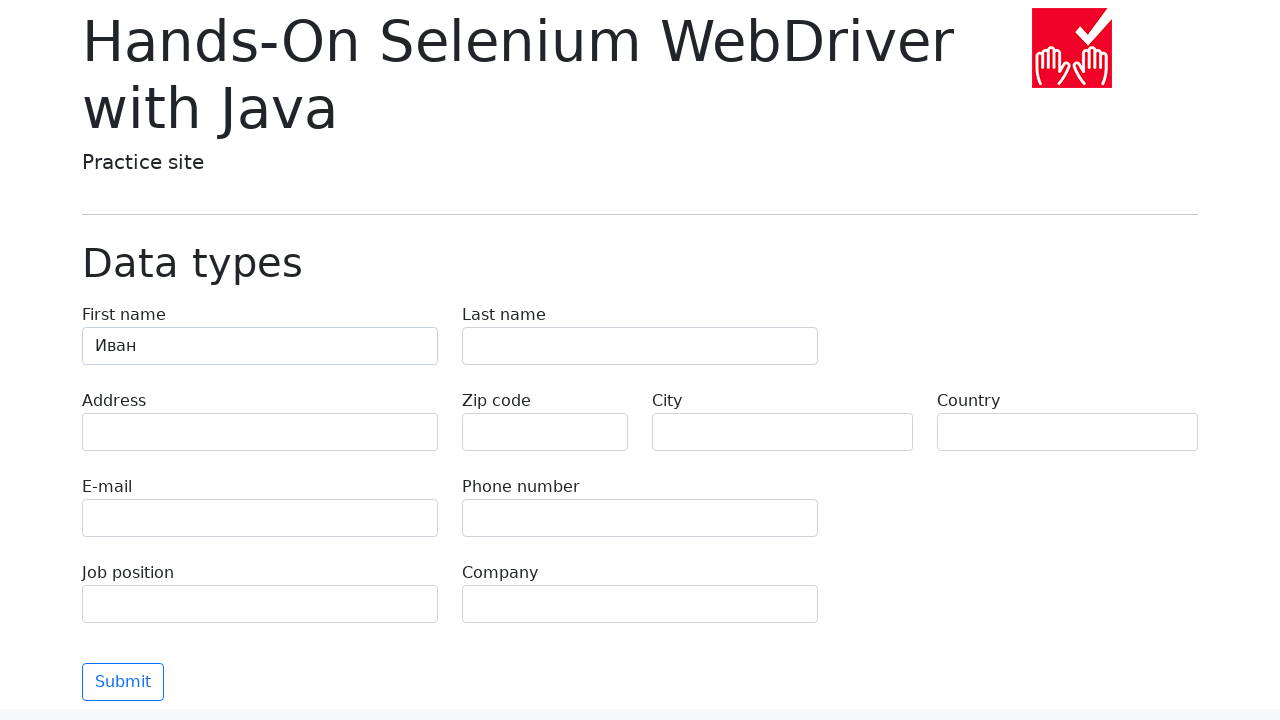

Filled last name field with 'Петров' on input[name='last-name']
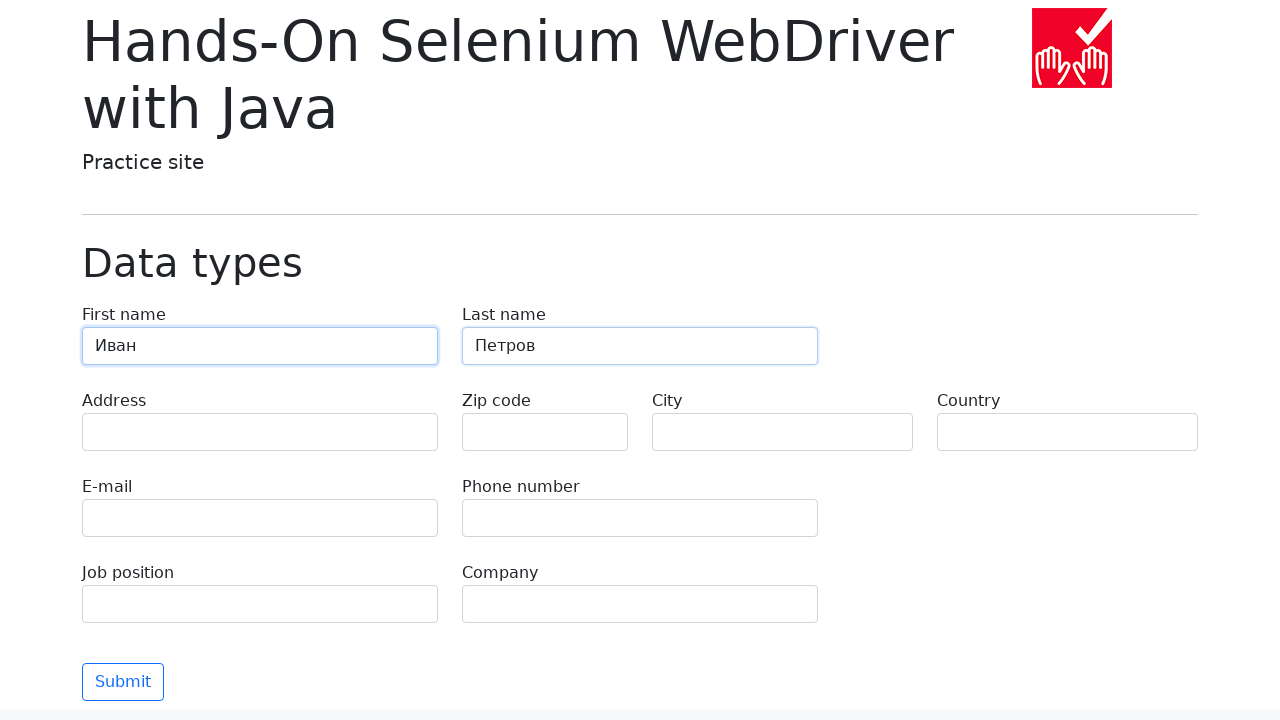

Filled address field with 'Ленина, 55-3' on input[name='address']
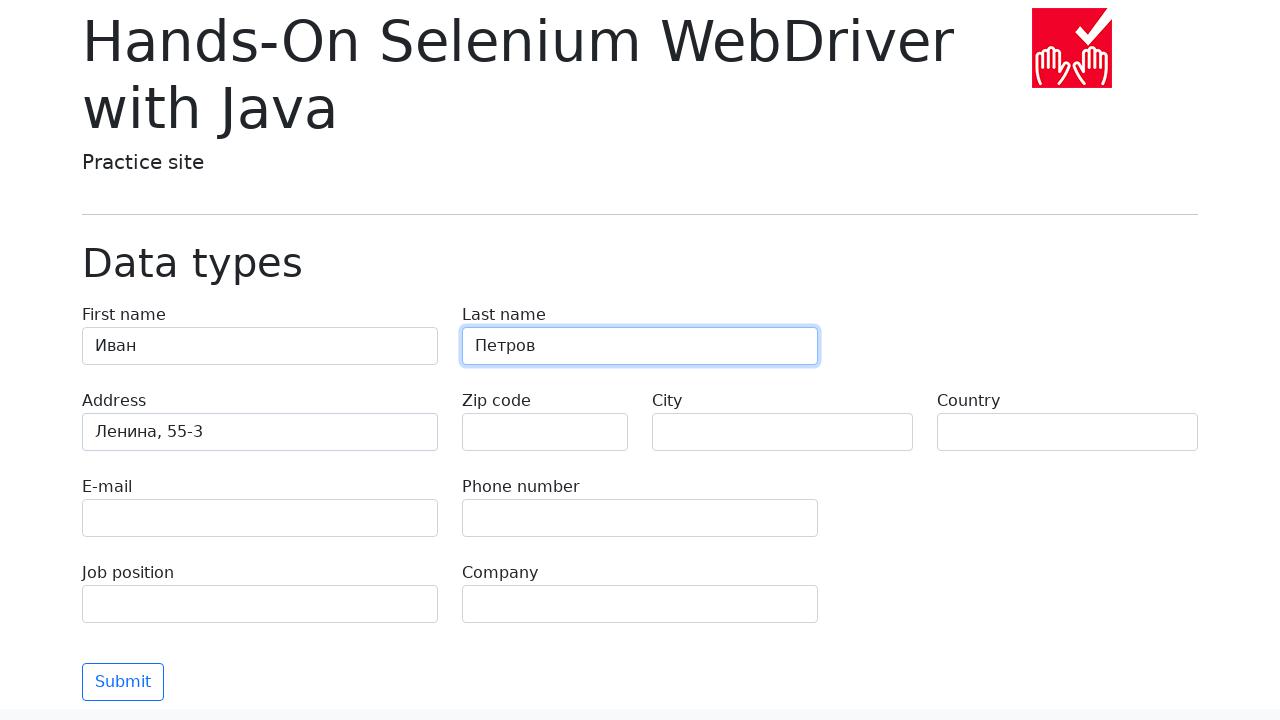

Filled email field with 'test@skypro.com' on input[name='e-mail']
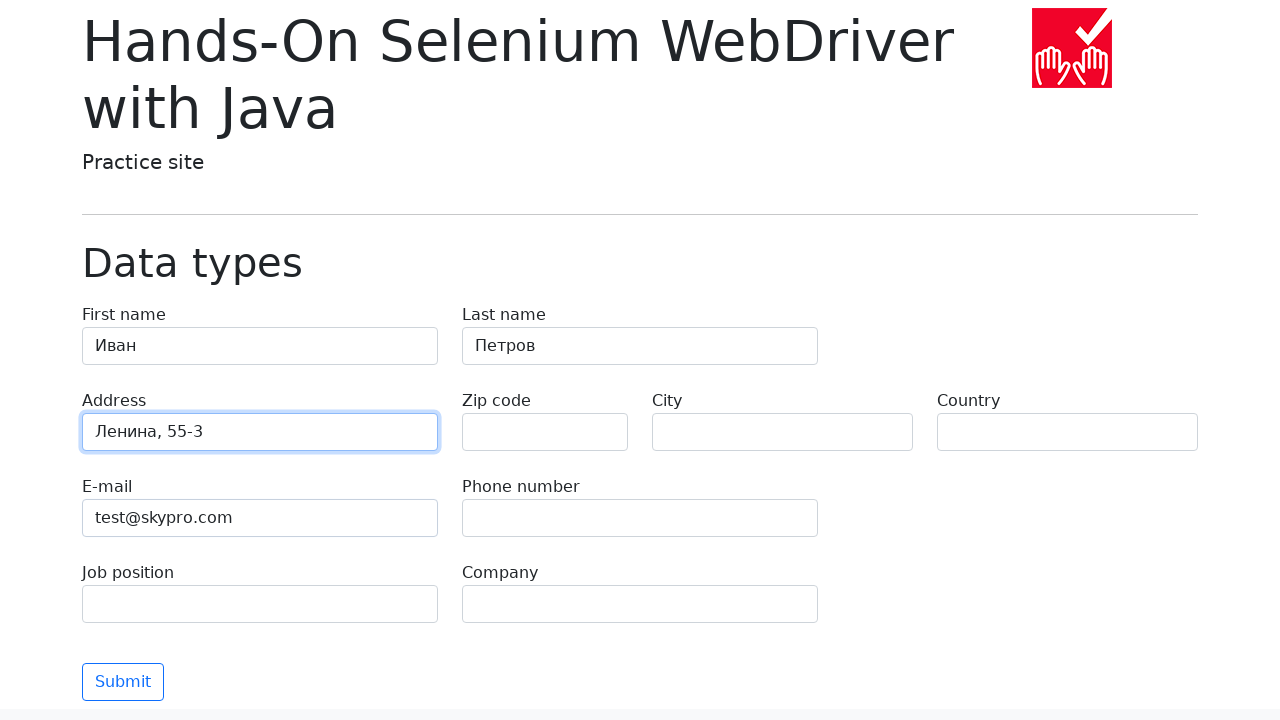

Filled phone field with '+7985899998787' on input[name='phone']
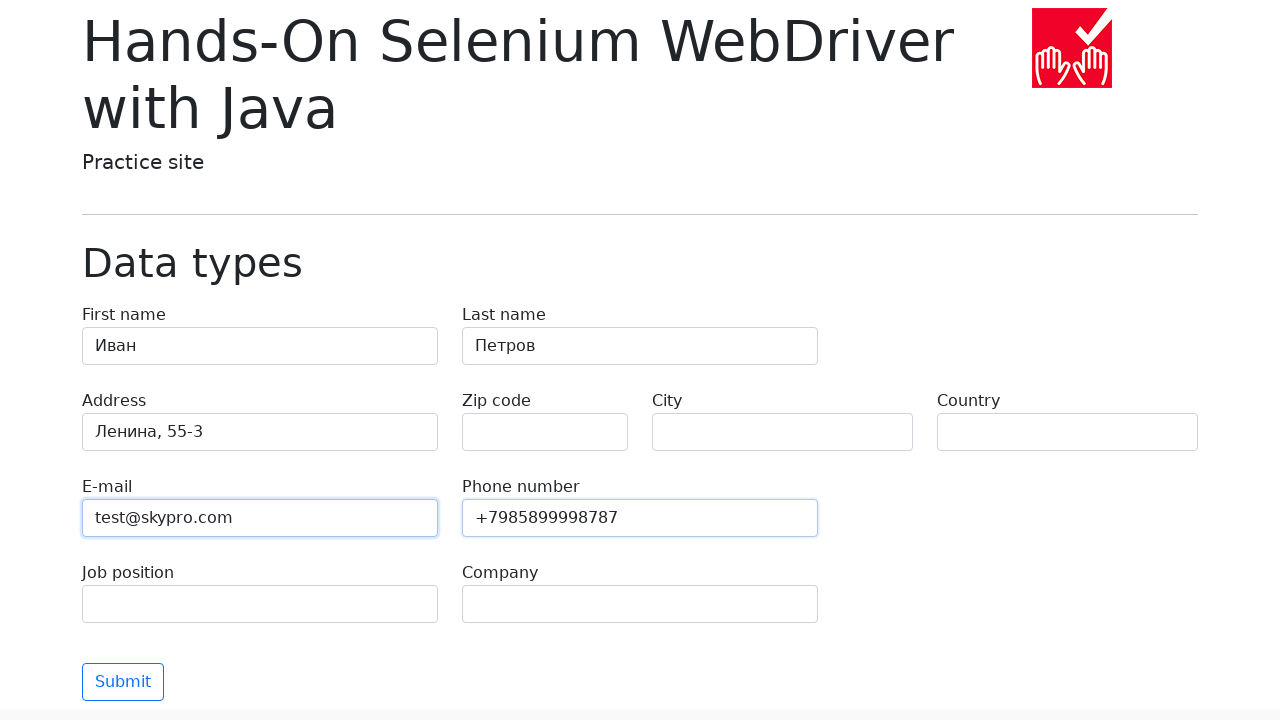

Filled city field with 'Москва' on input[name='city']
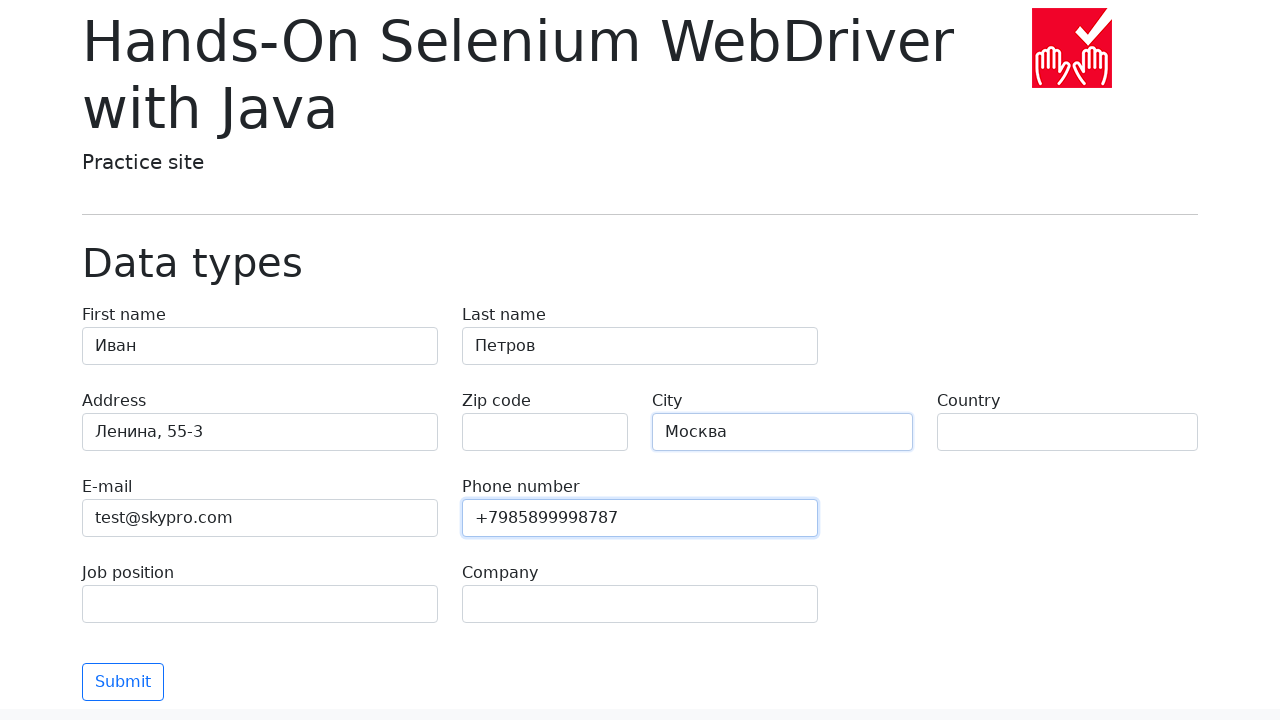

Filled country field with 'Россия' on input[name='country']
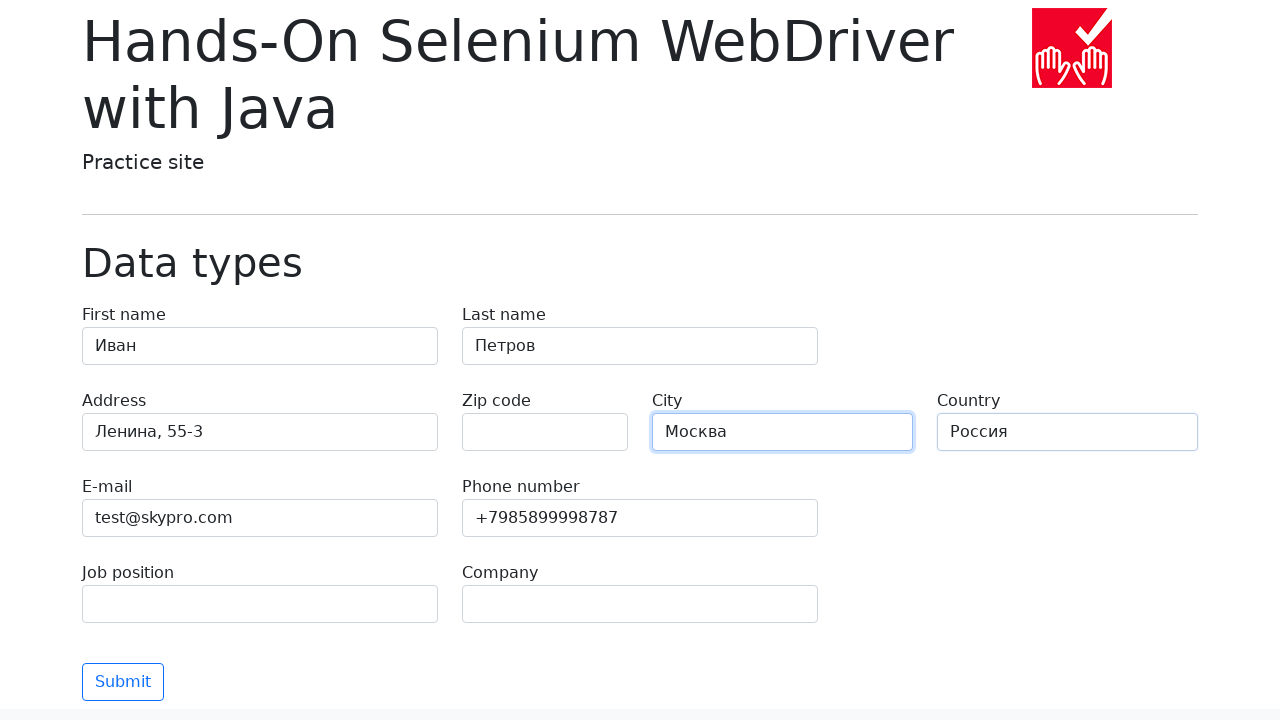

Filled job position field with 'QA' on input[name='job-position']
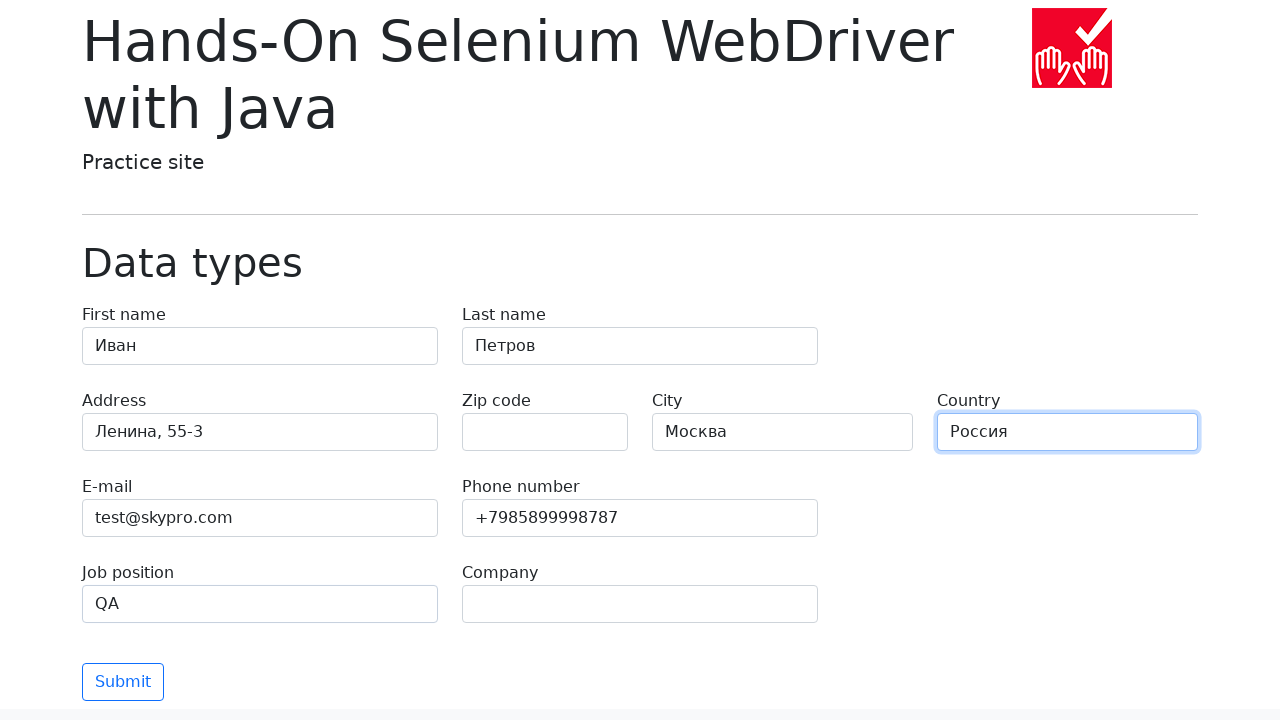

Filled company field with 'SkyPro' on input[name='company']
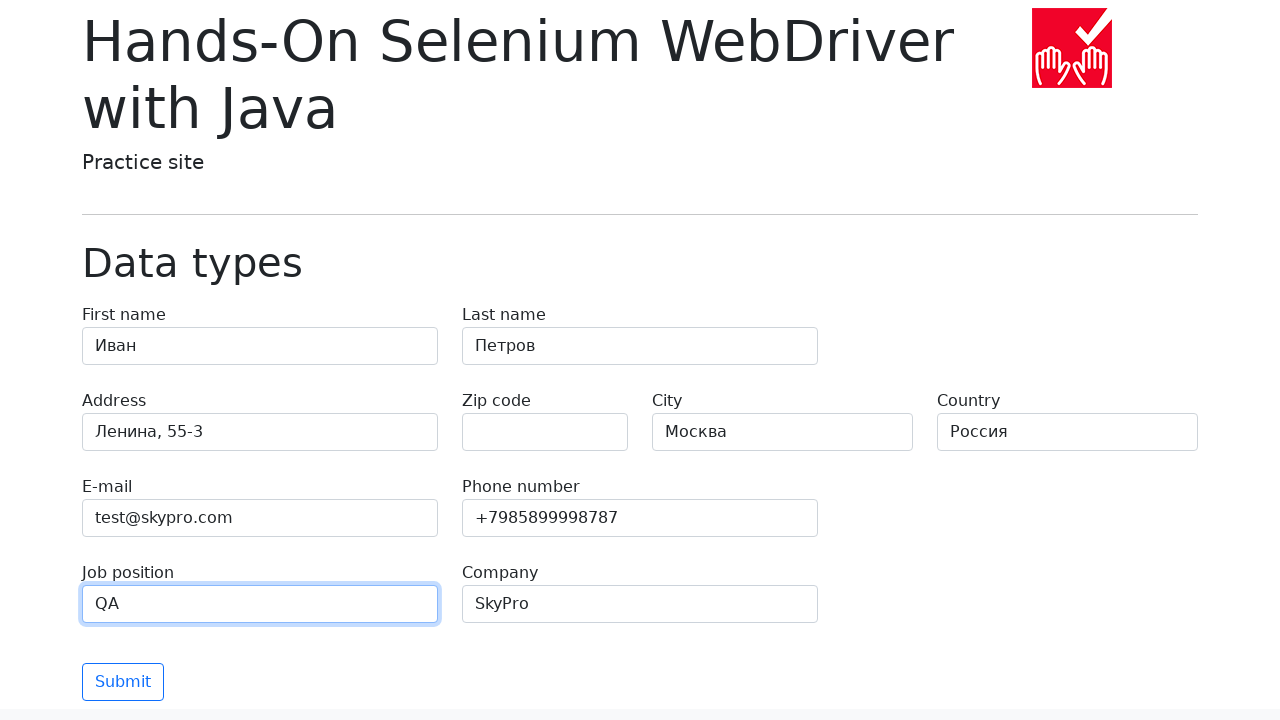

Clicked submit button to submit the form at (123, 682) on button[type='submit']
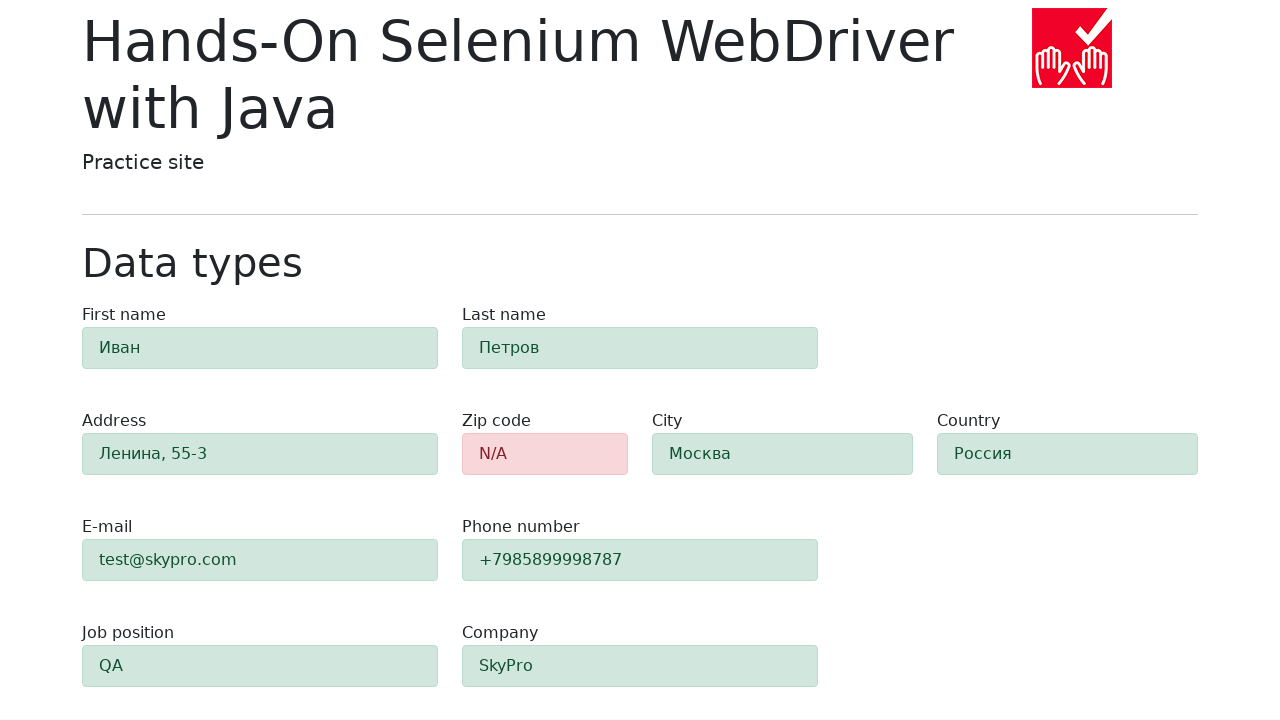

Verified empty zip-code field displays error styling (alert-danger)
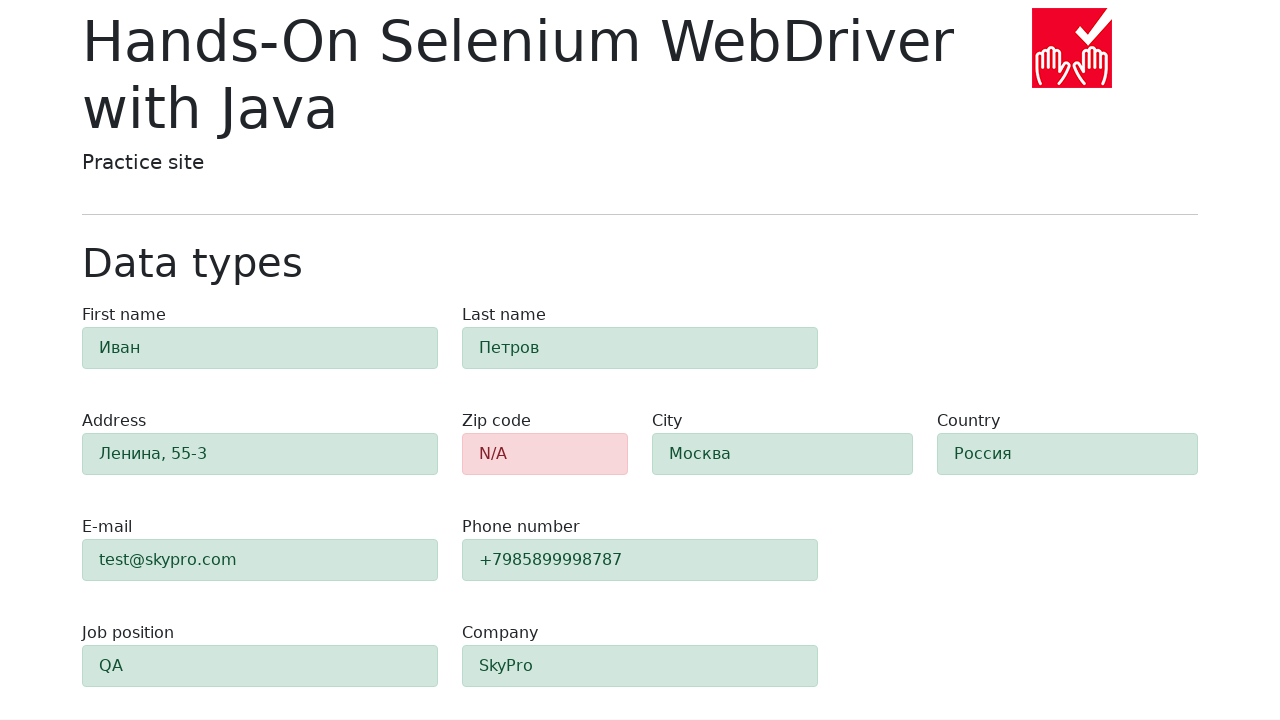

Verified #first-name field displays success styling (alert-success)
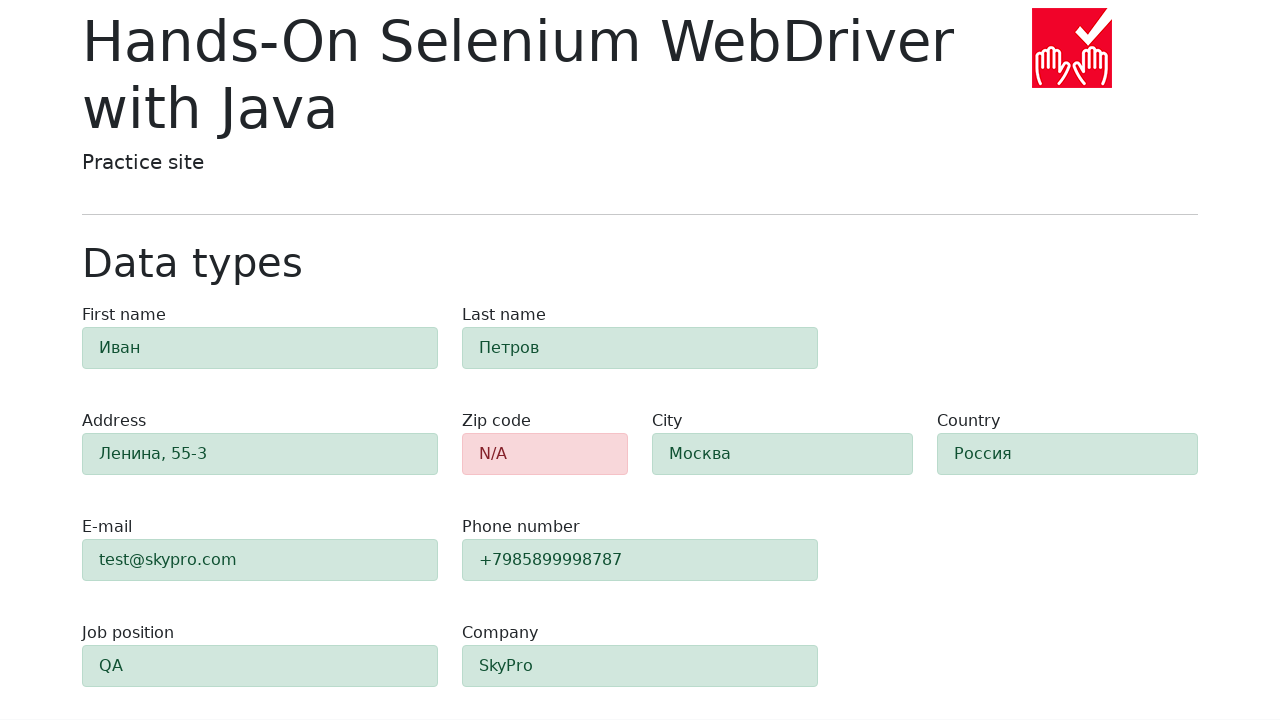

Verified #last-name field displays success styling (alert-success)
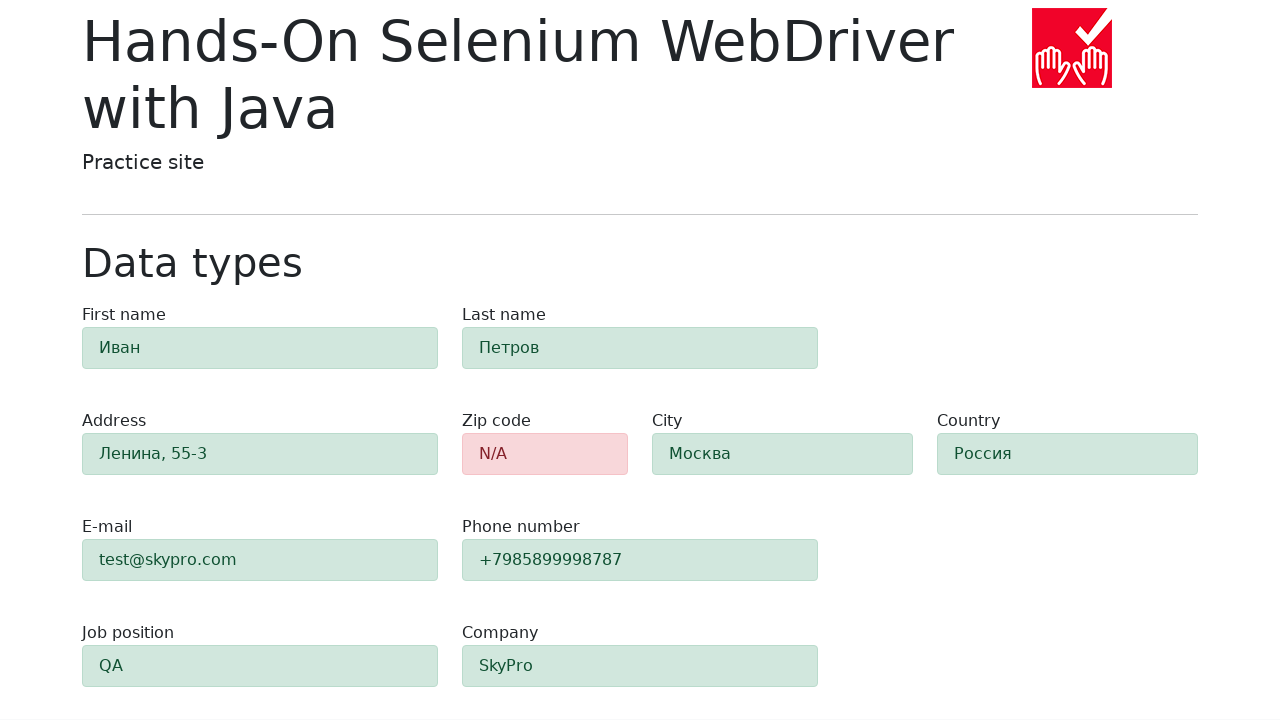

Verified #address field displays success styling (alert-success)
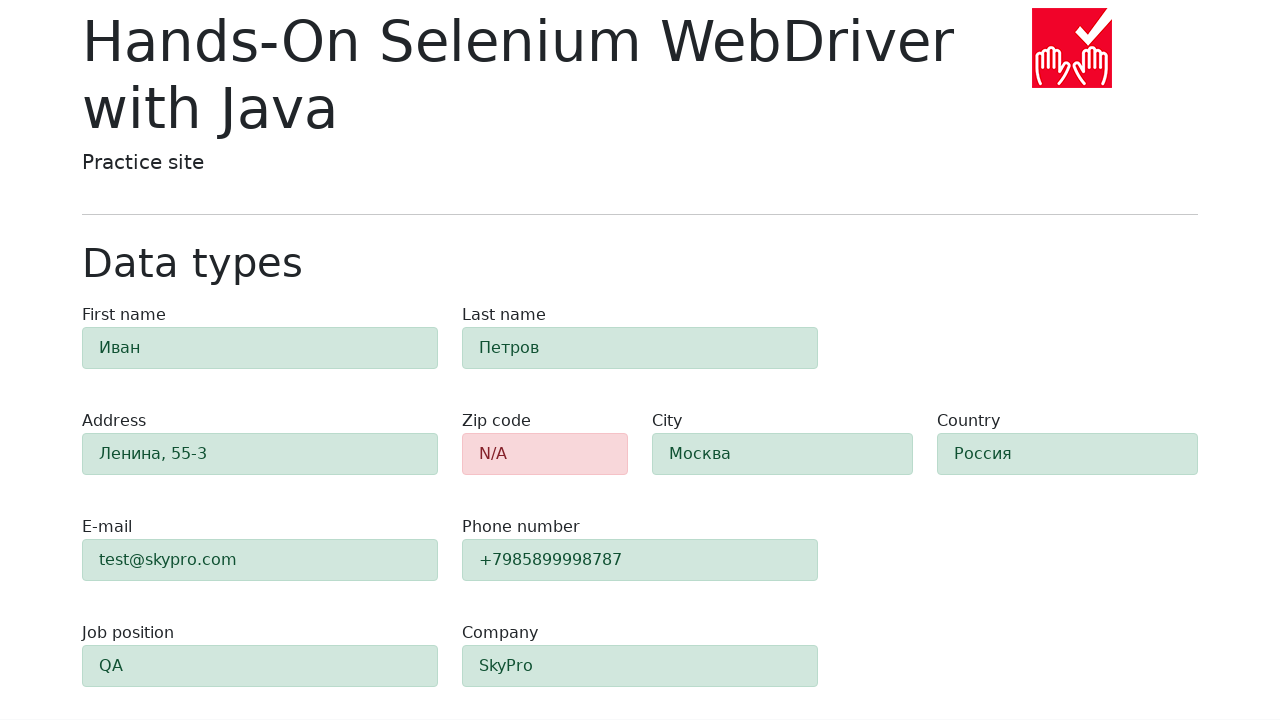

Verified #city field displays success styling (alert-success)
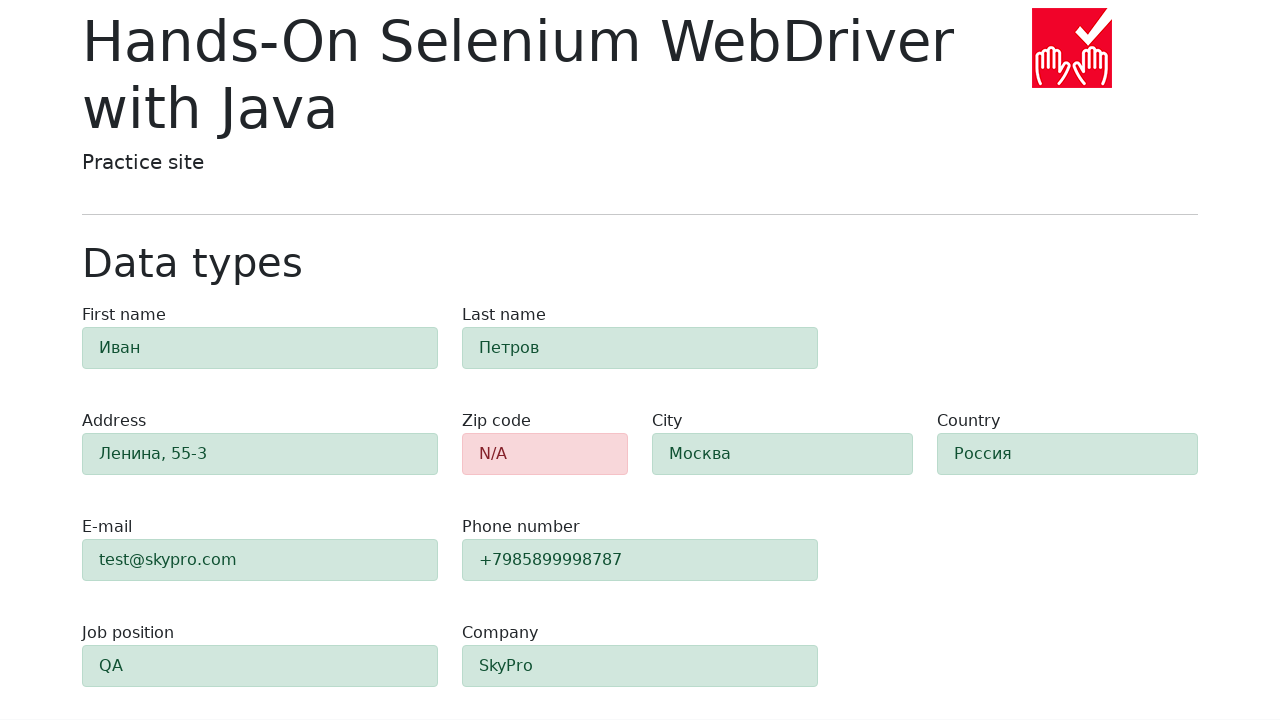

Verified #country field displays success styling (alert-success)
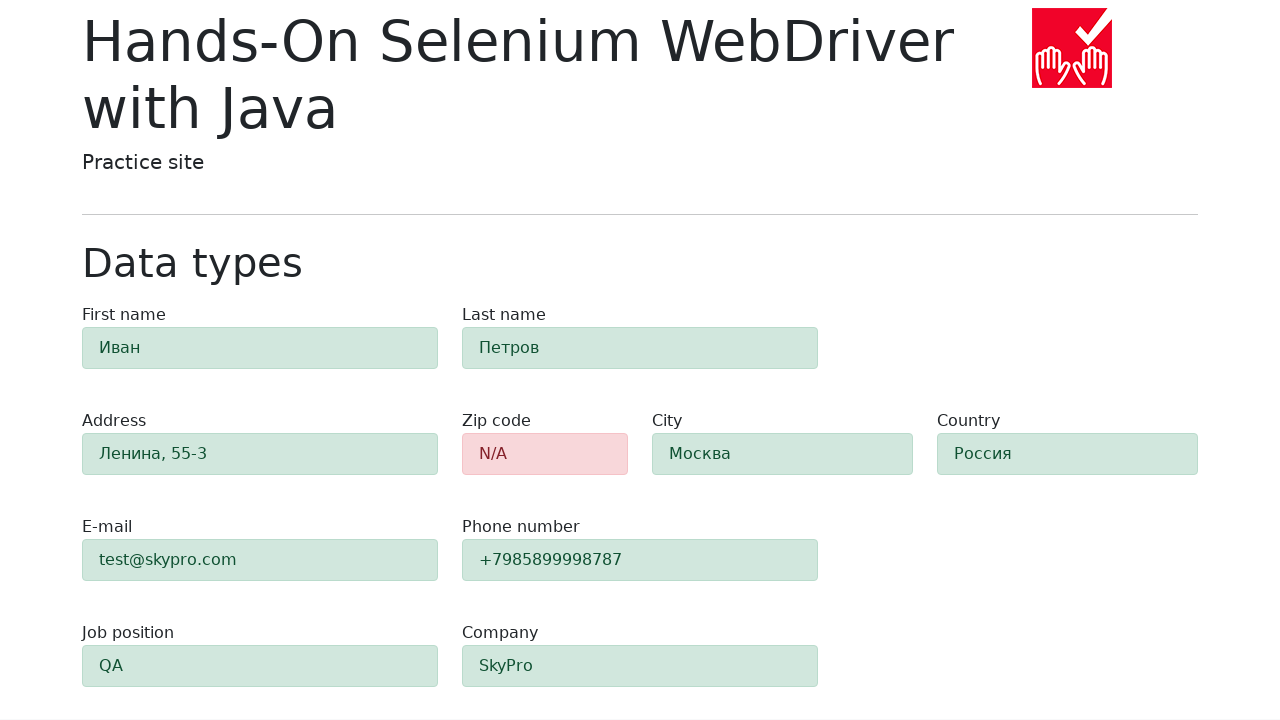

Verified #e-mail field displays success styling (alert-success)
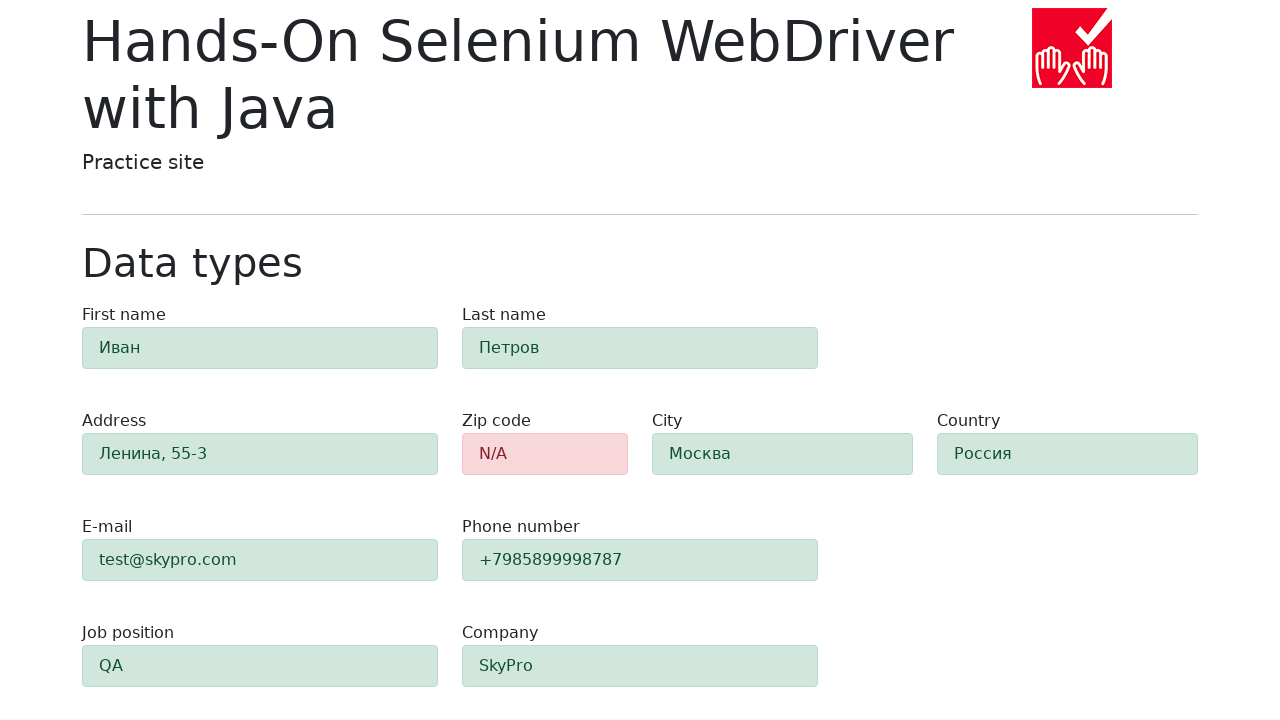

Verified #phone field displays success styling (alert-success)
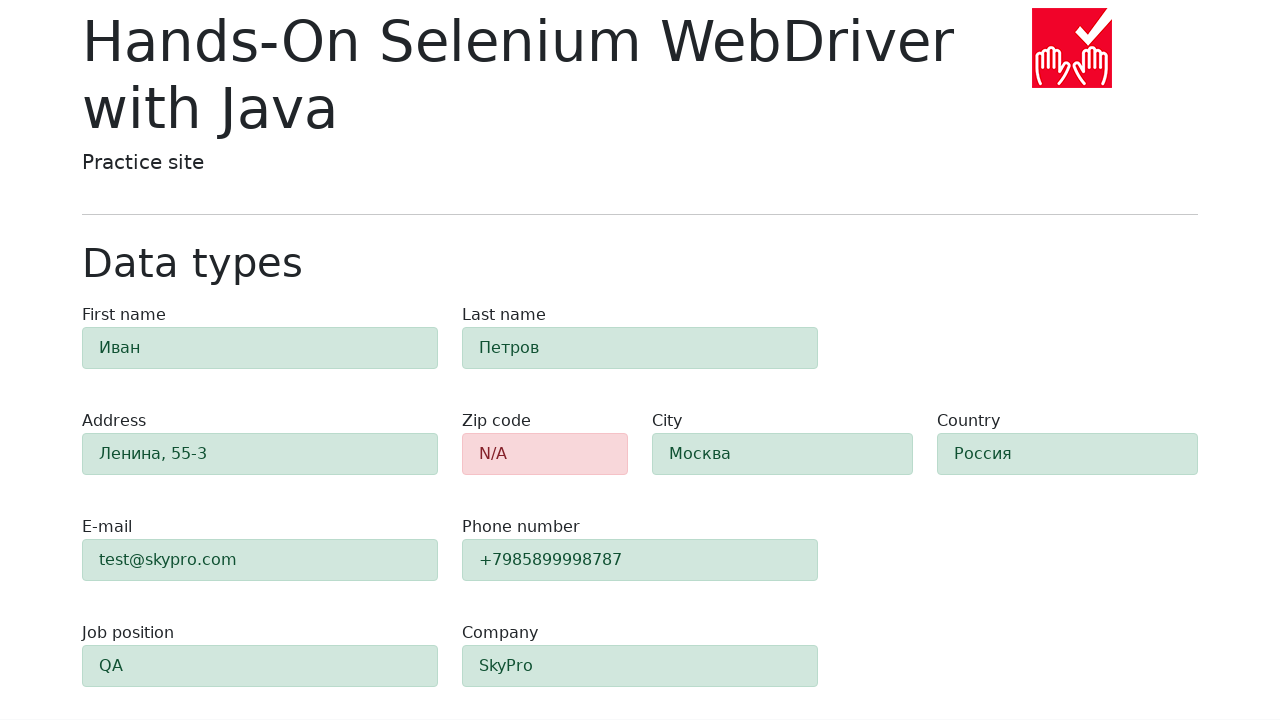

Verified #company field displays success styling (alert-success)
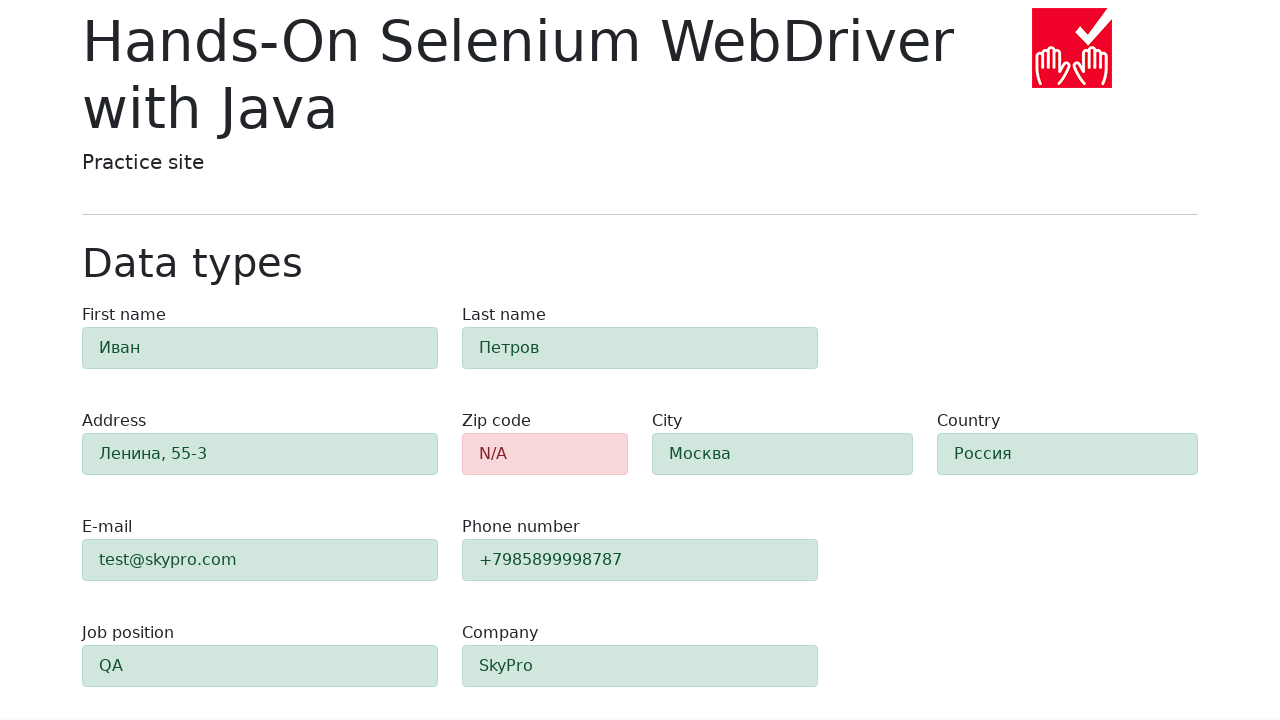

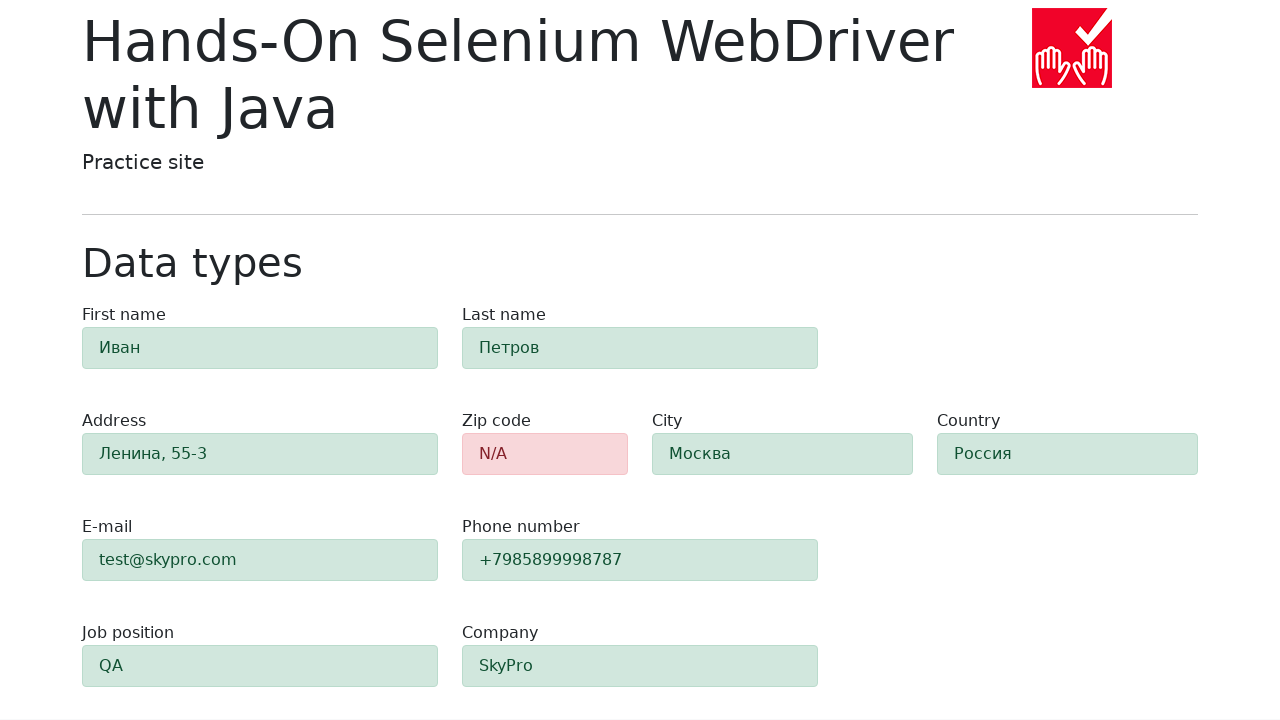